Tests the add/remove elements functionality by clicking to add an element, then removing it

Starting URL: https://the-internet.herokuapp.com

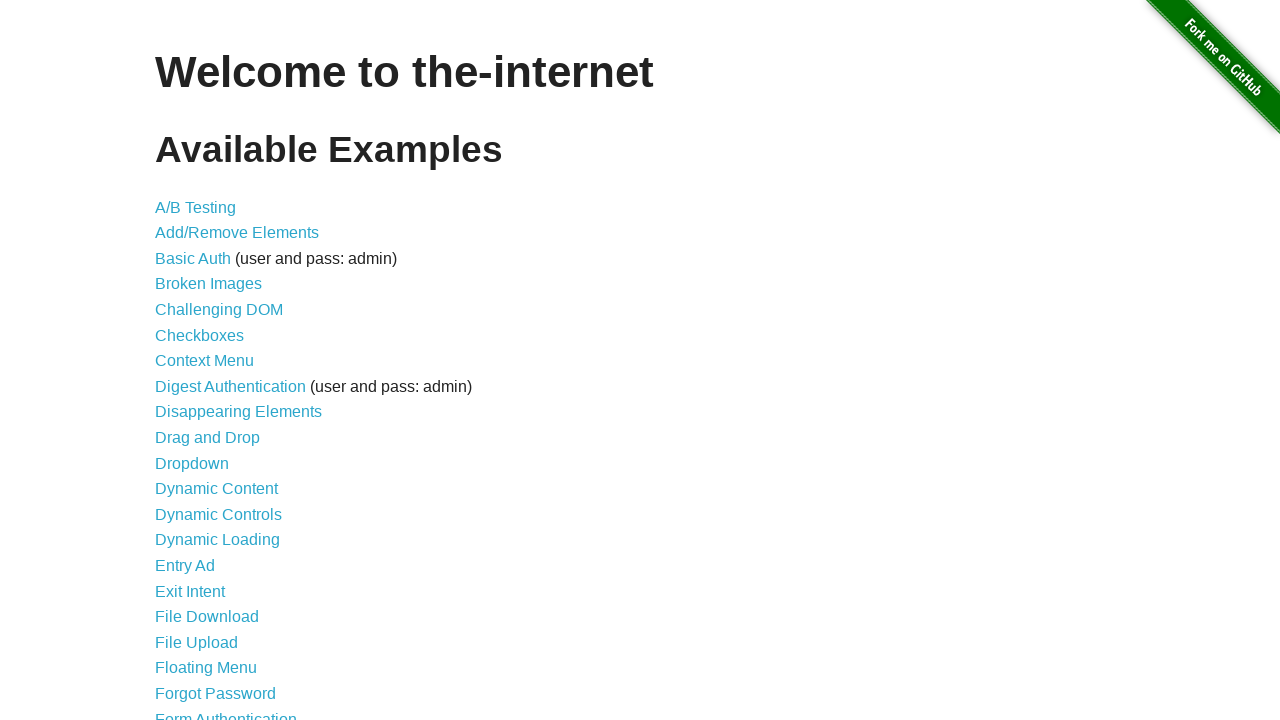

Clicked on Add/Remove Elements link at (237, 233) on text=Add/Remove Elements
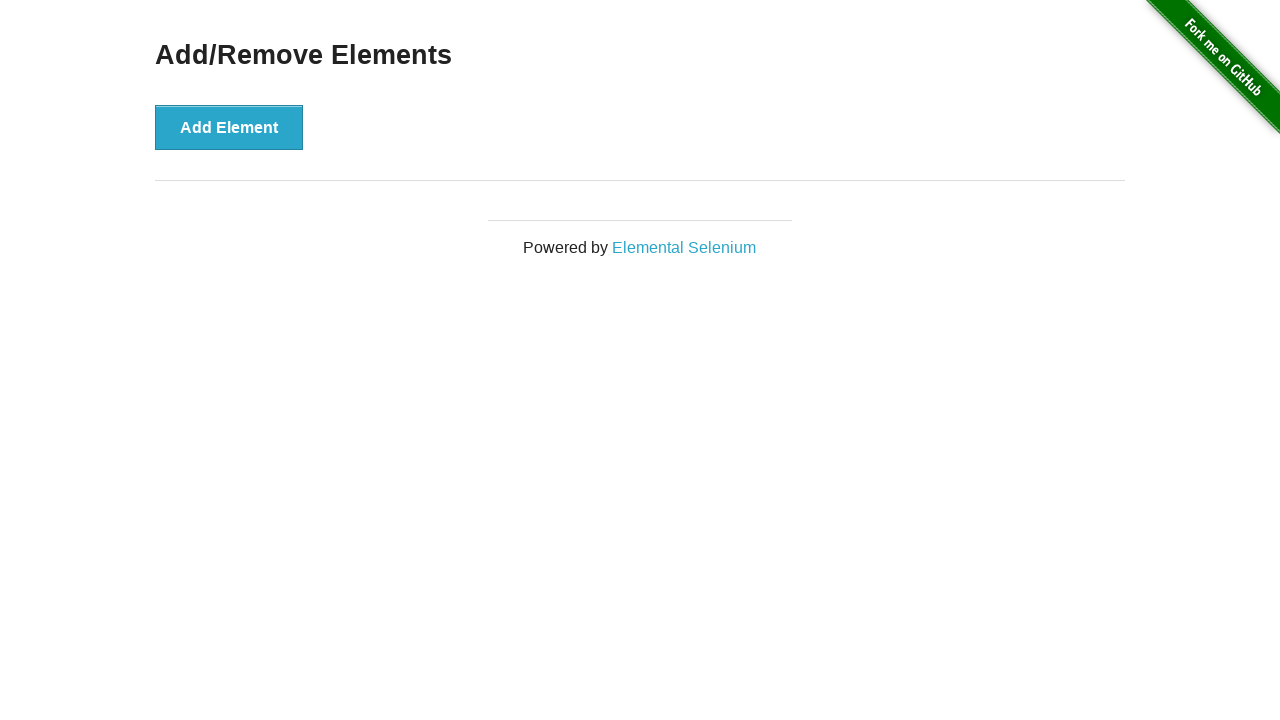

Clicked Add Element button to add a new element at (229, 127) on button:has-text('Add Element')
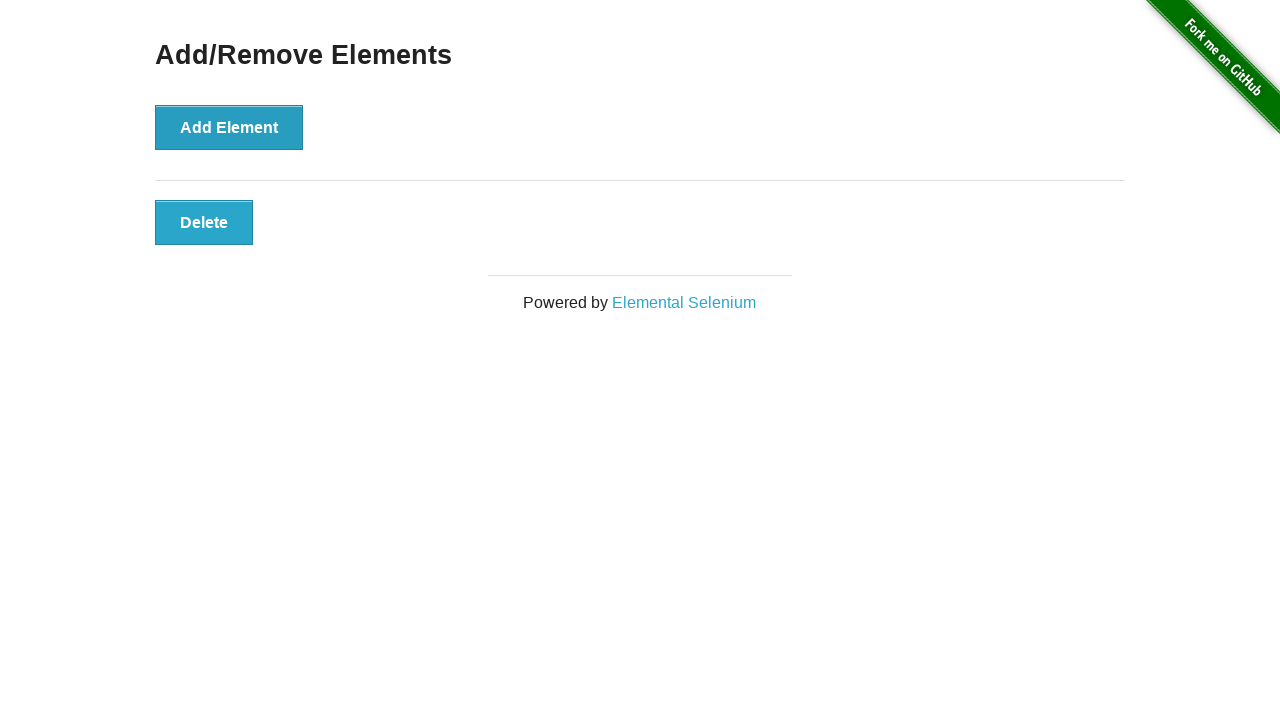

Clicked Delete button to remove the added element at (204, 222) on button.added-manually
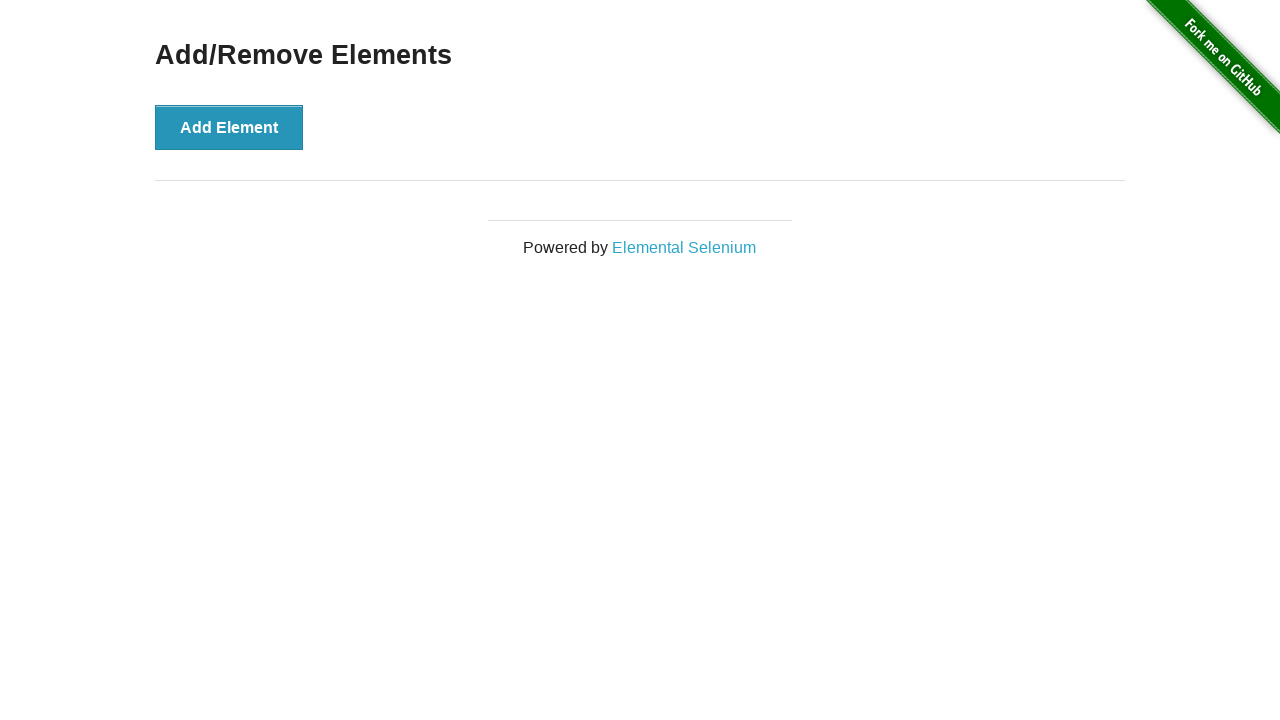

Navigated back to main page
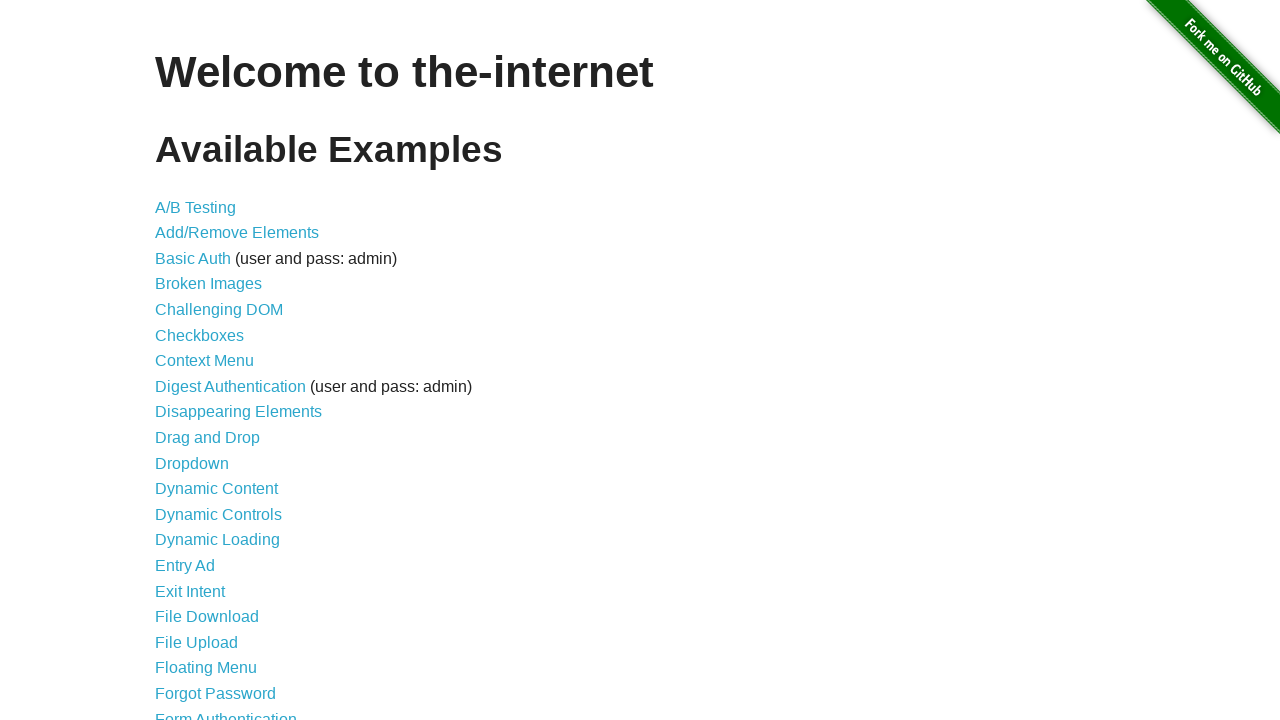

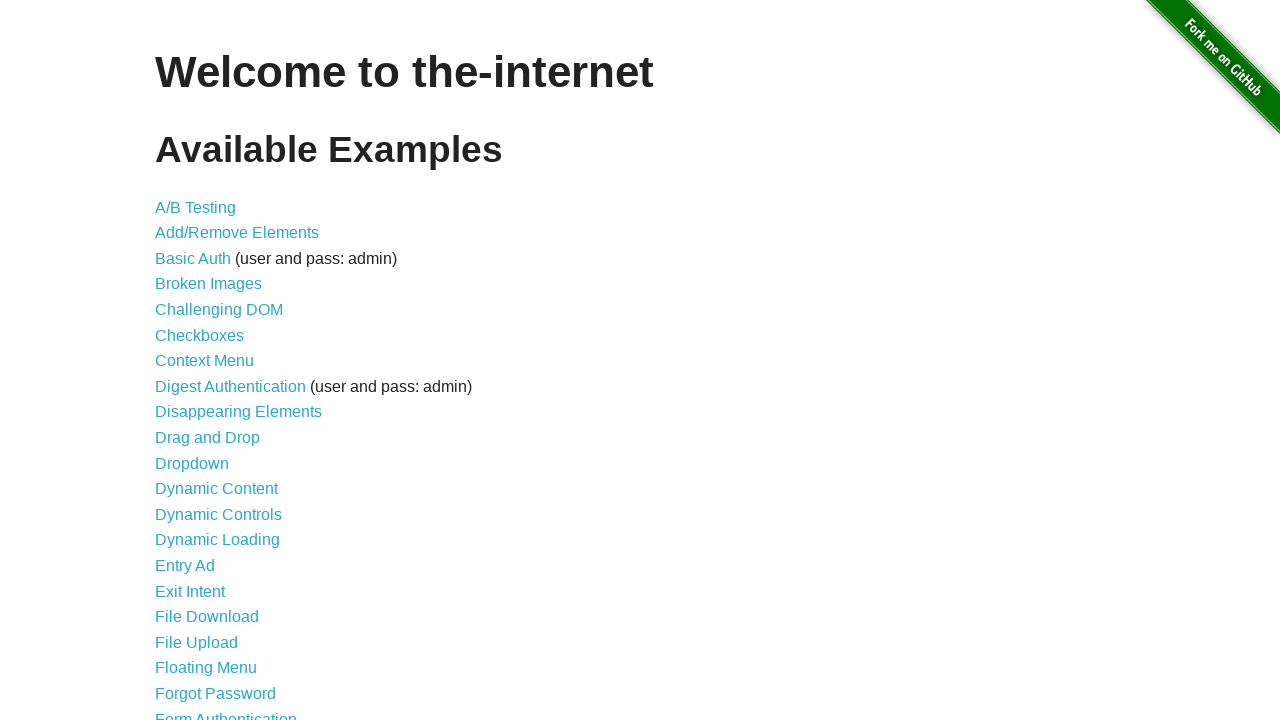